Tests mouse right-click functionality on a context menu demo page by right-clicking on a designated button element to trigger a context menu

Starting URL: https://swisnl.github.io/jQuery-contextMenu/demo.html

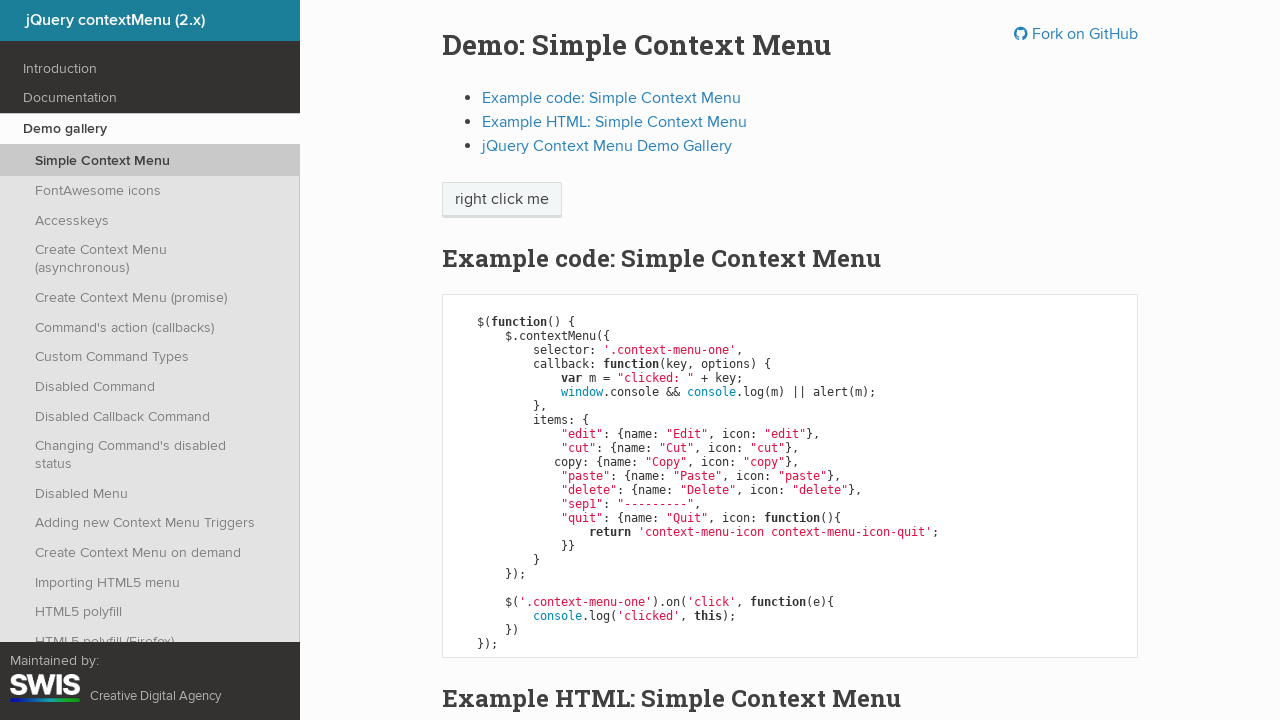

Located the right-click target element
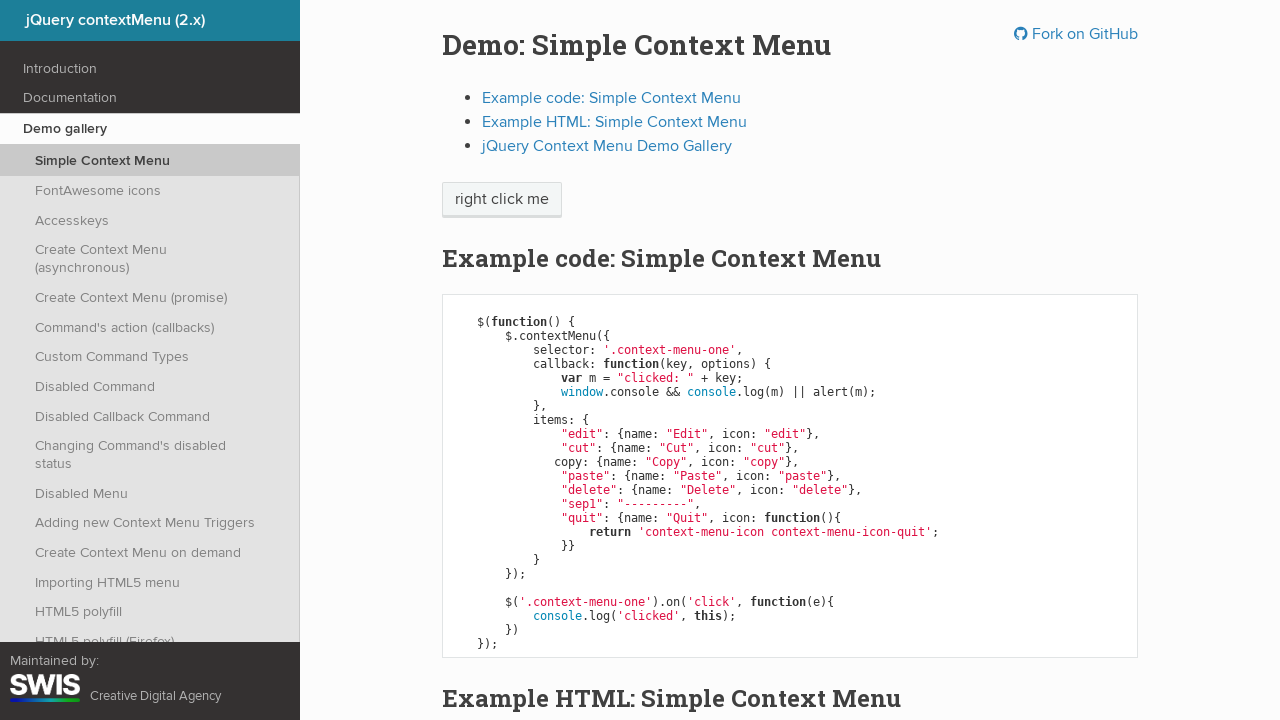

Performed right-click action on target element to trigger context menu at (502, 200) on body > div > section > div > div > div > p > span
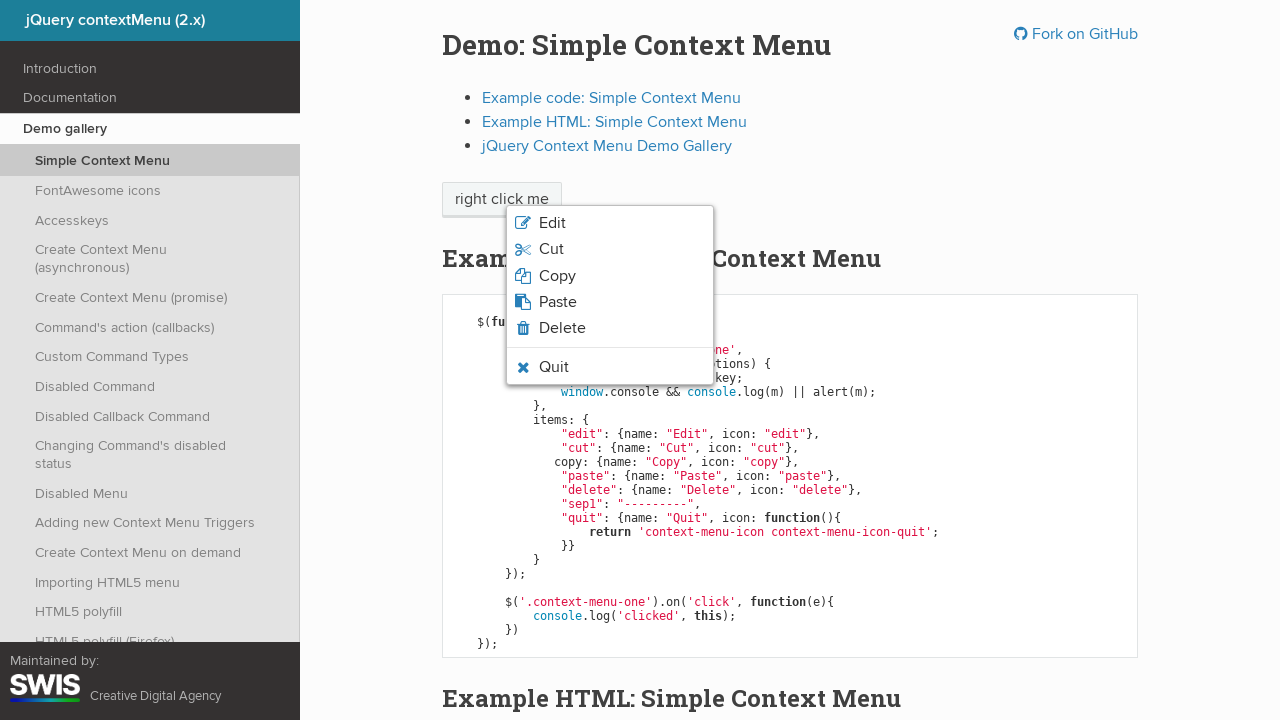

Context menu appeared after right-click
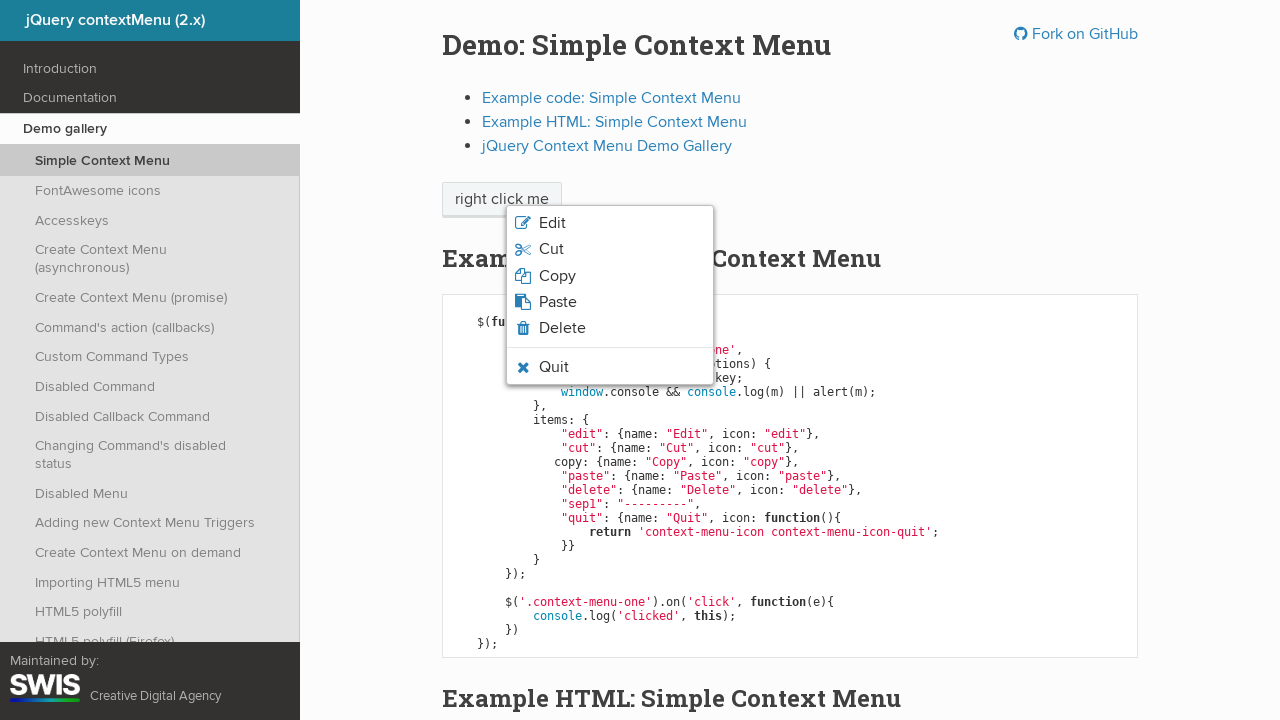

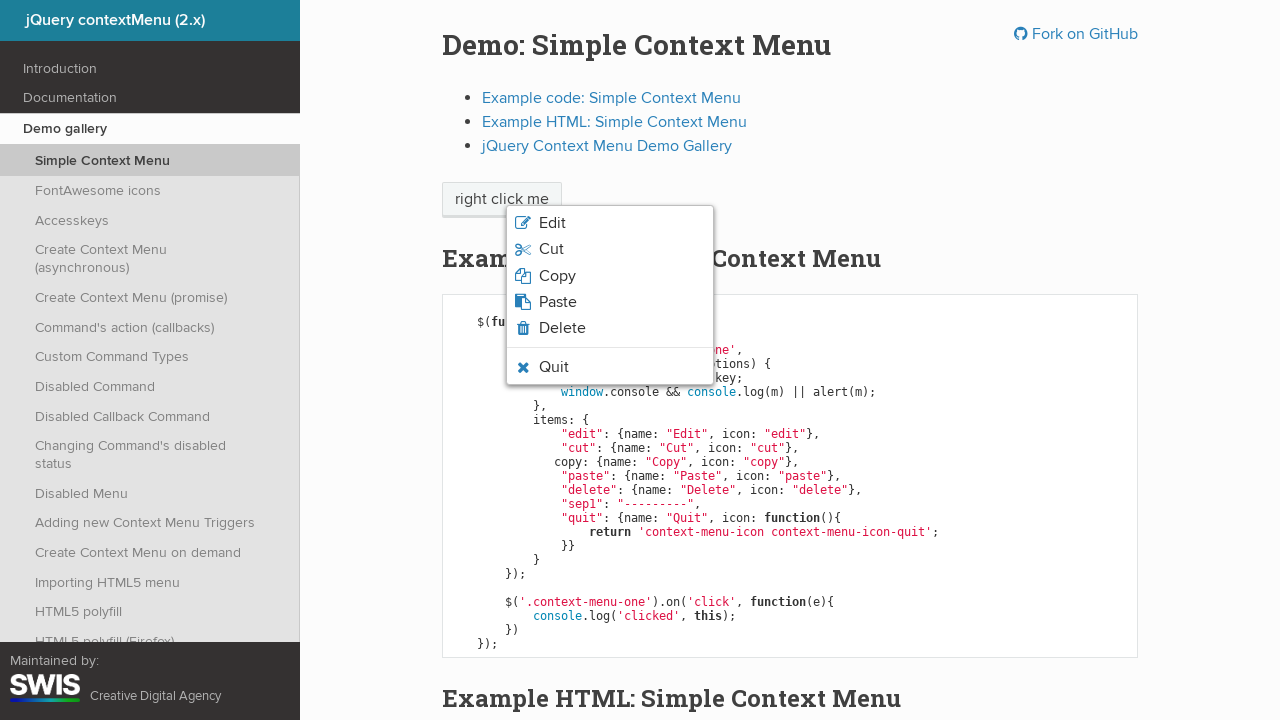